Tests the "Add Customer" functionality in a demo banking application by navigating to the Bank Manager section, filling in customer details (last name and post code), and submitting the form.

Starting URL: https://www.globalsqa.com/angularJs-protractor/BankingProject/#/login

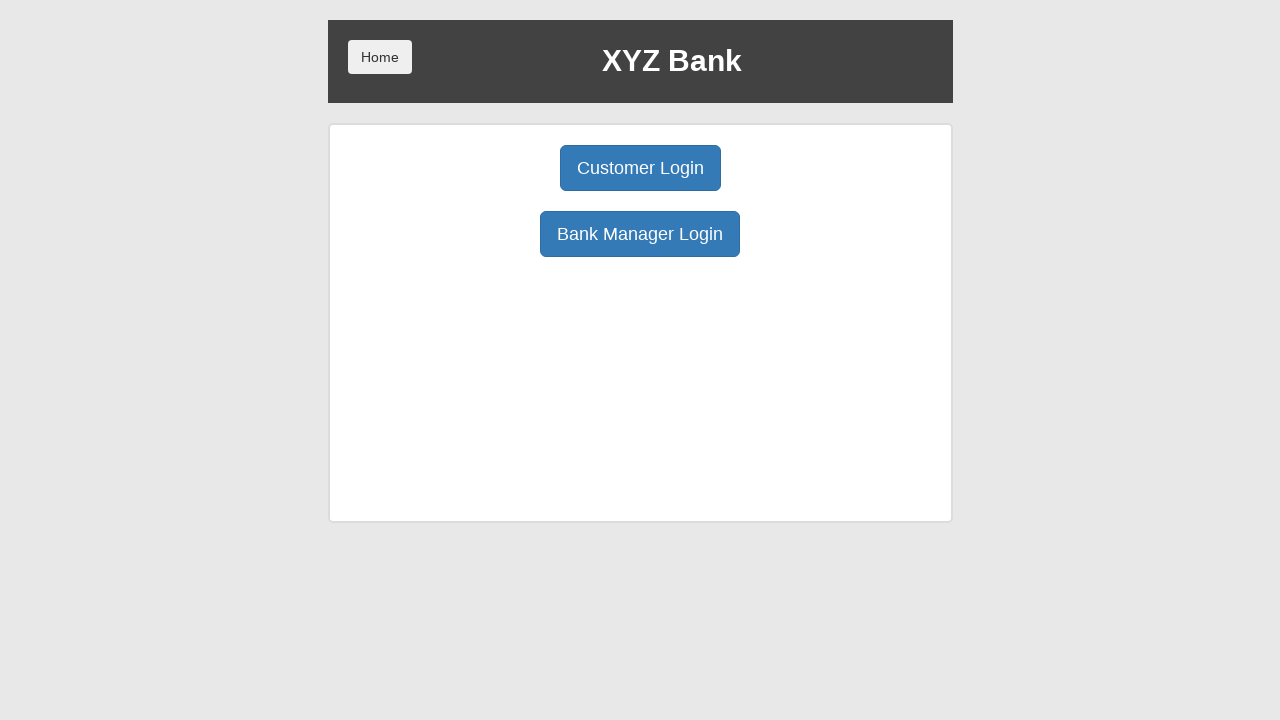

Clicked Bank Manager Login button at (640, 234) on button:has-text('Bank Manager Login')
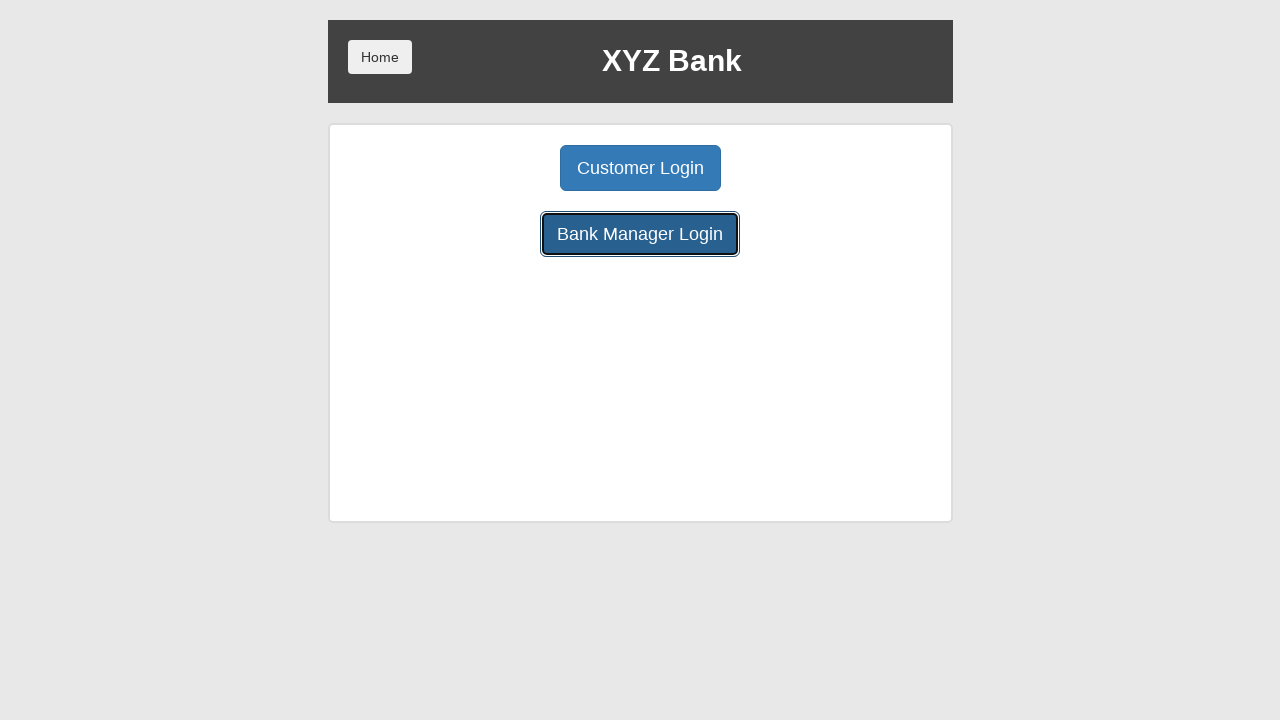

Clicked Add Customer button at (502, 168) on button:has-text('Add Customer')
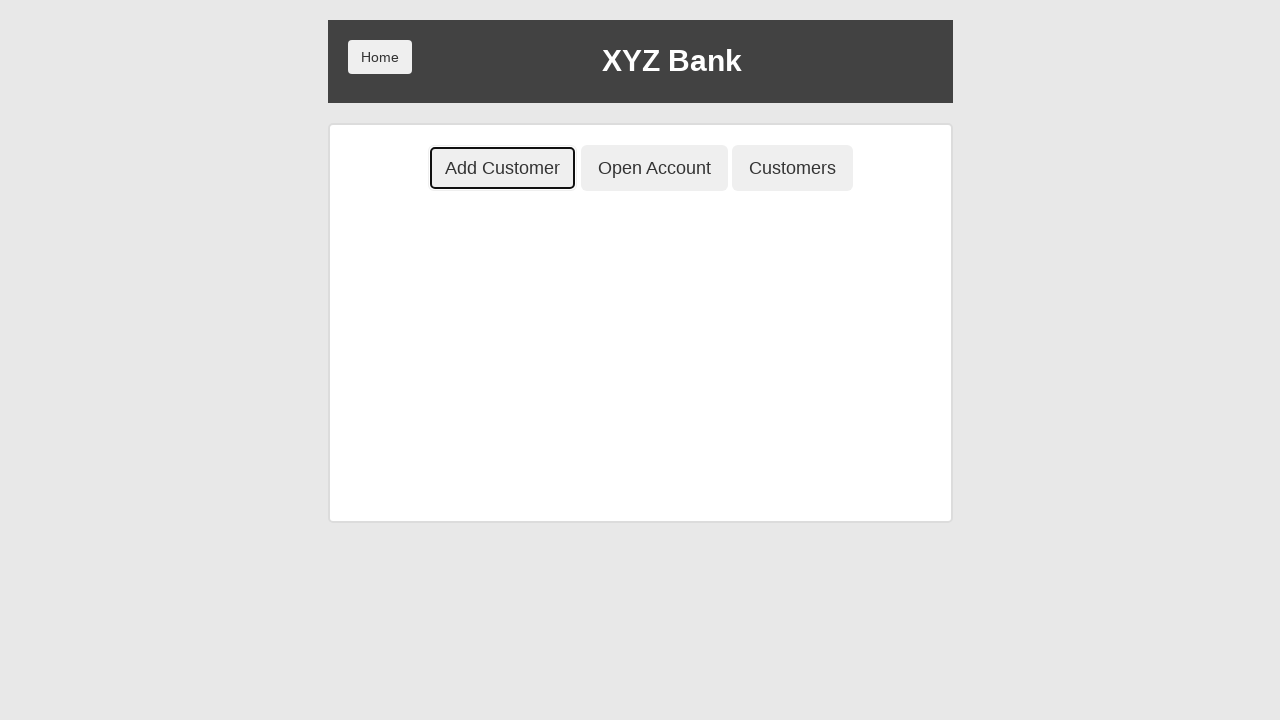

Filled in first name field with 'German' on input[placeholder='First Name']
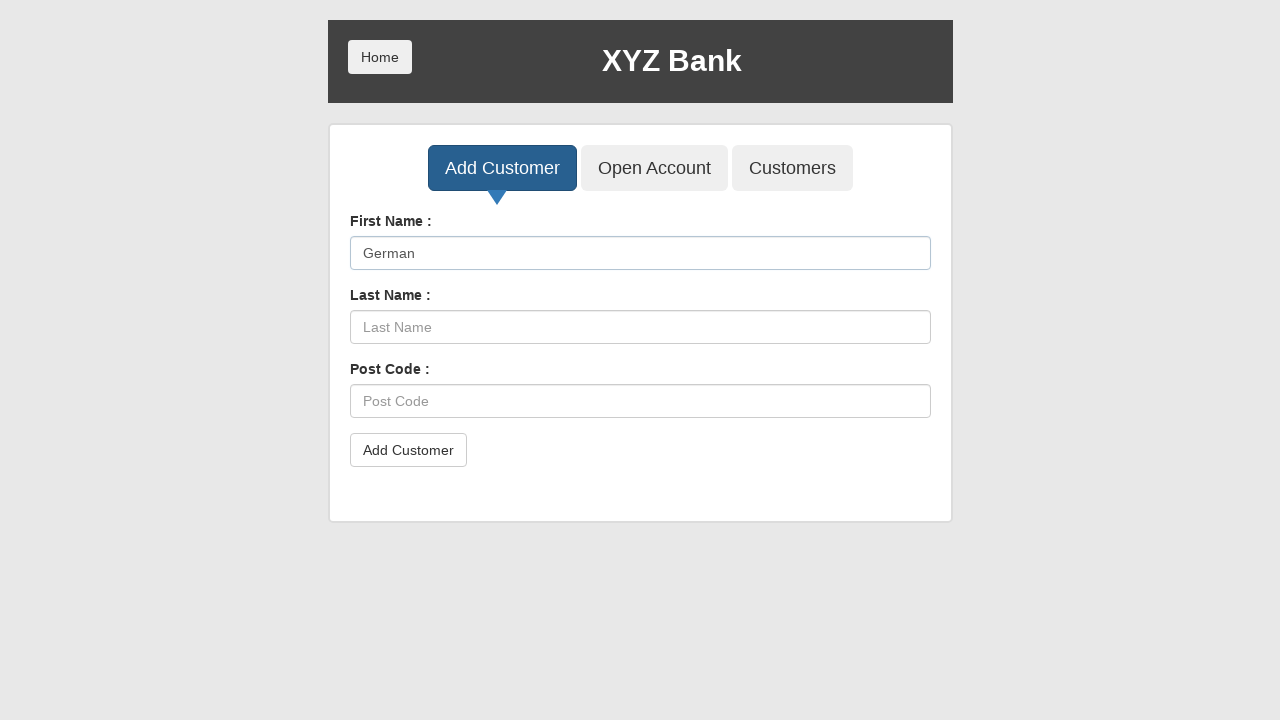

Filled in last name field with 'Rahanaev' on input[placeholder='Last Name']
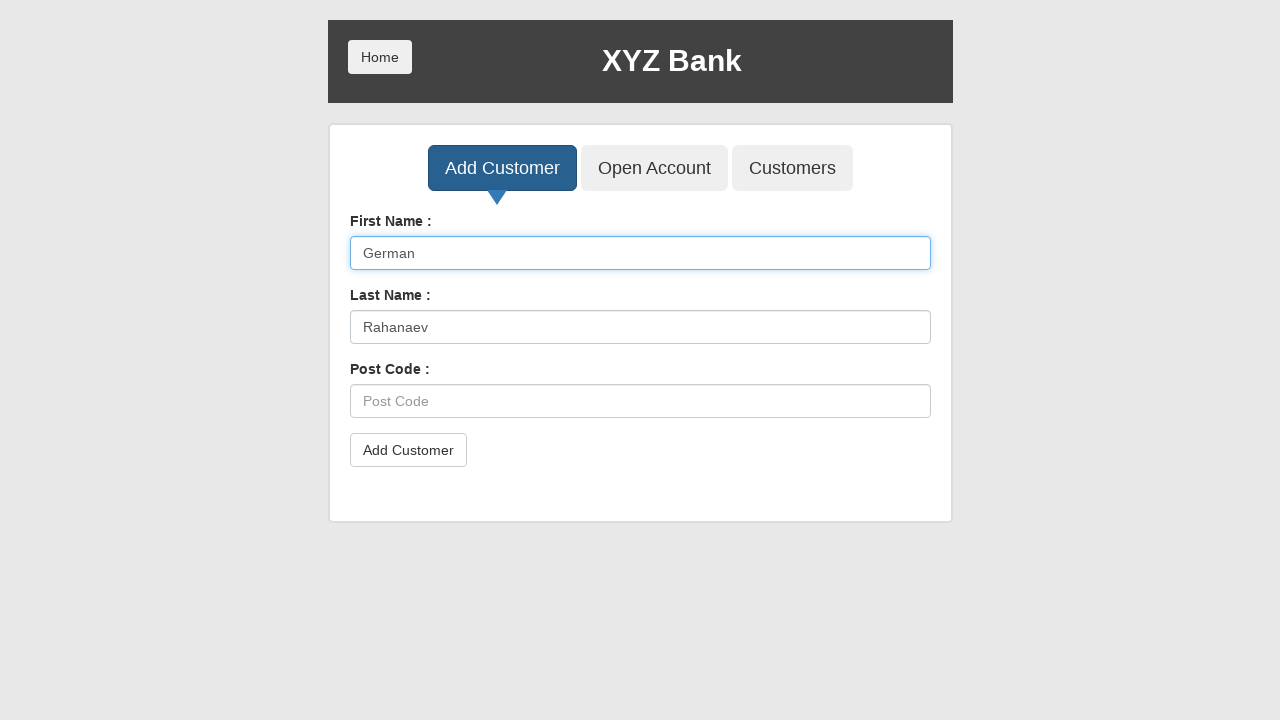

Filled in post code field with '80100' on input[placeholder='Post Code']
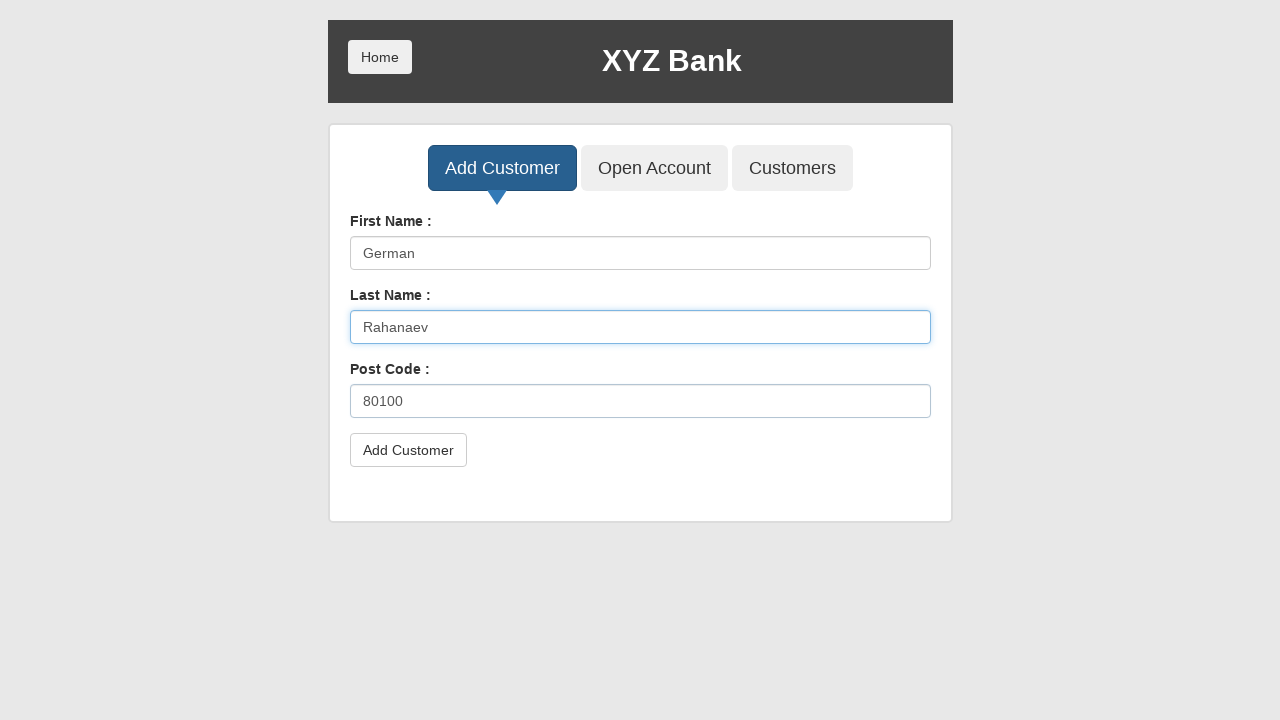

Clicked submit button to add customer at (408, 450) on form button[type='submit']
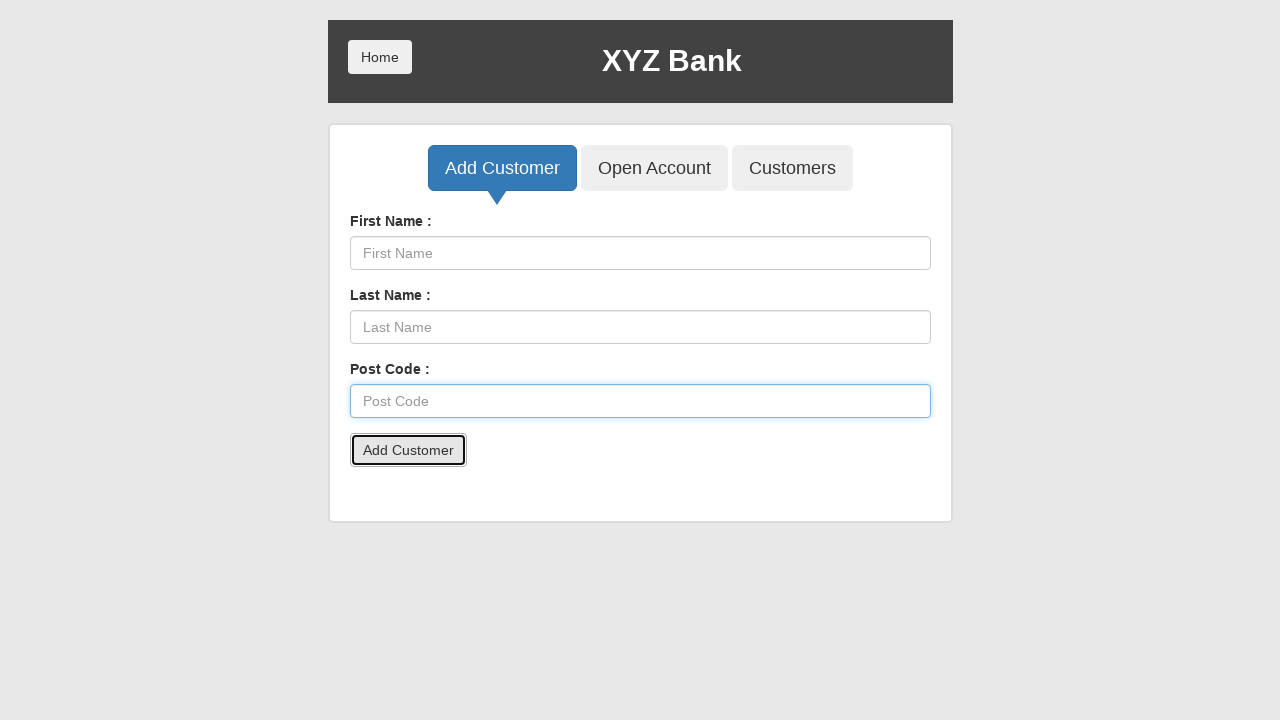

Accepted confirmation dialog after customer submission
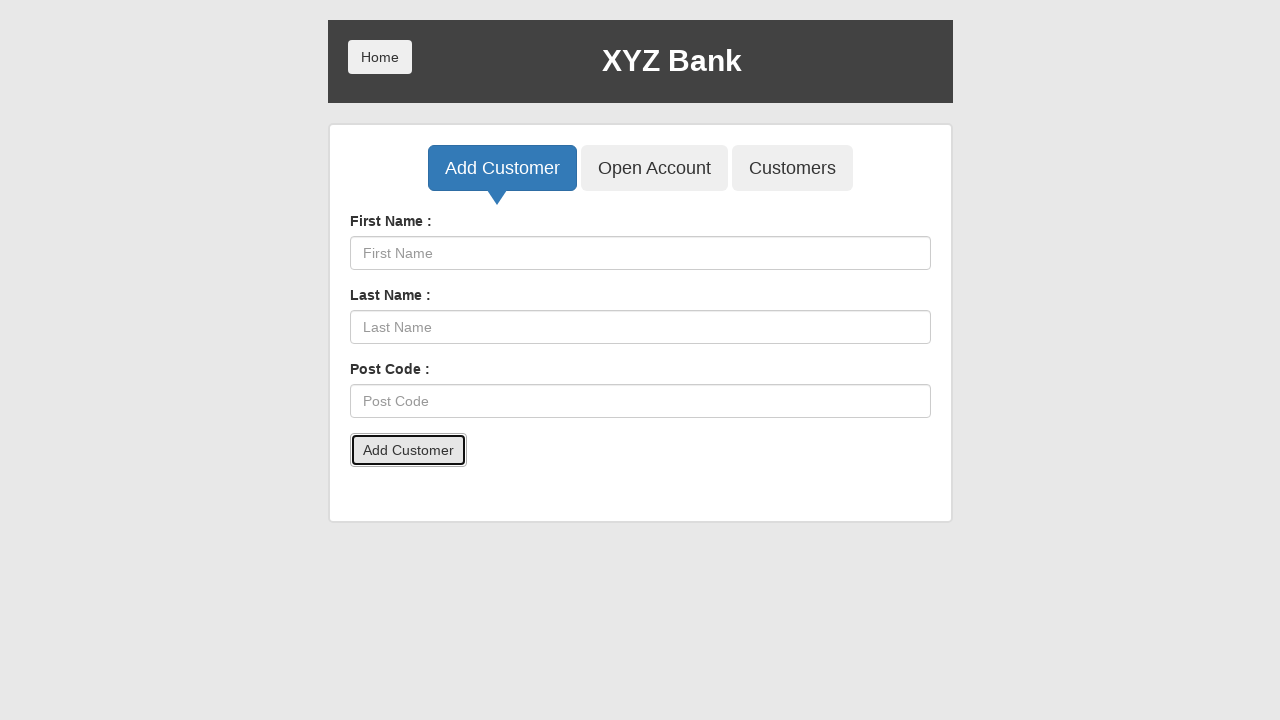

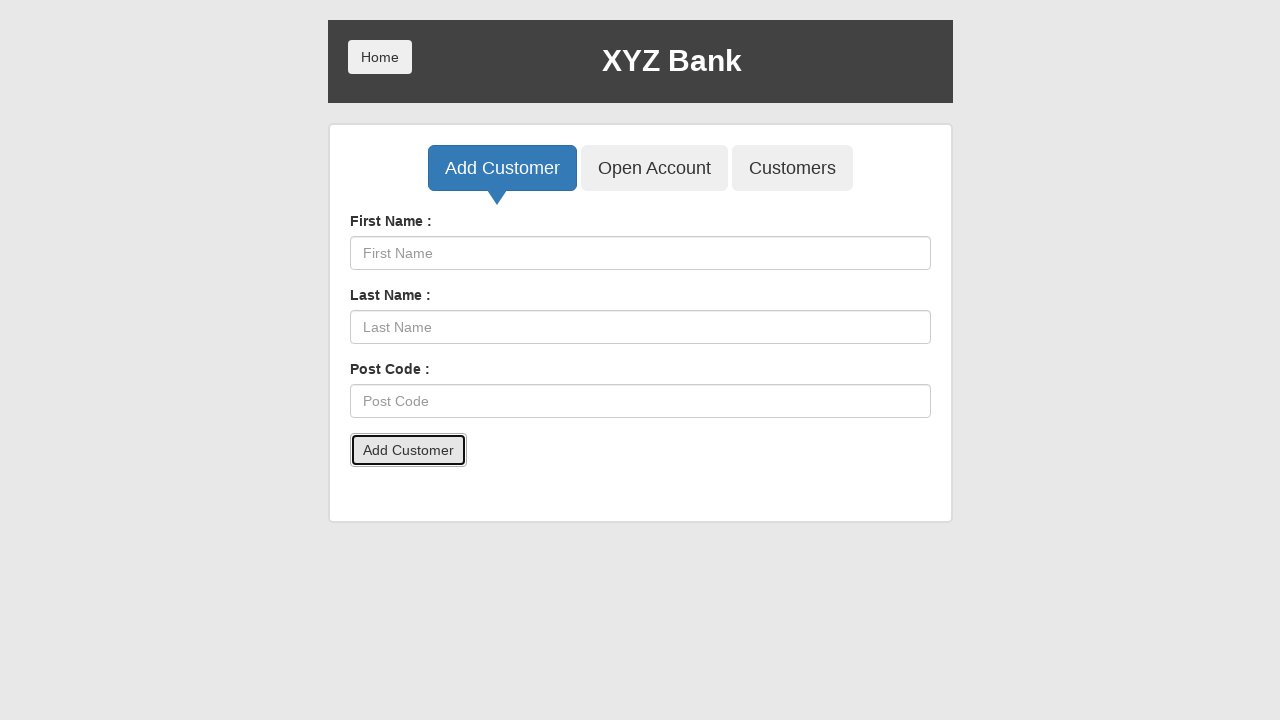